Tests JavaScript prompt dialog by clicking the JS Prompt button, dismissing the prompt without entering text, and verifying the result message shows "You entered: null".

Starting URL: https://the-internet.herokuapp.com/javascript_alerts

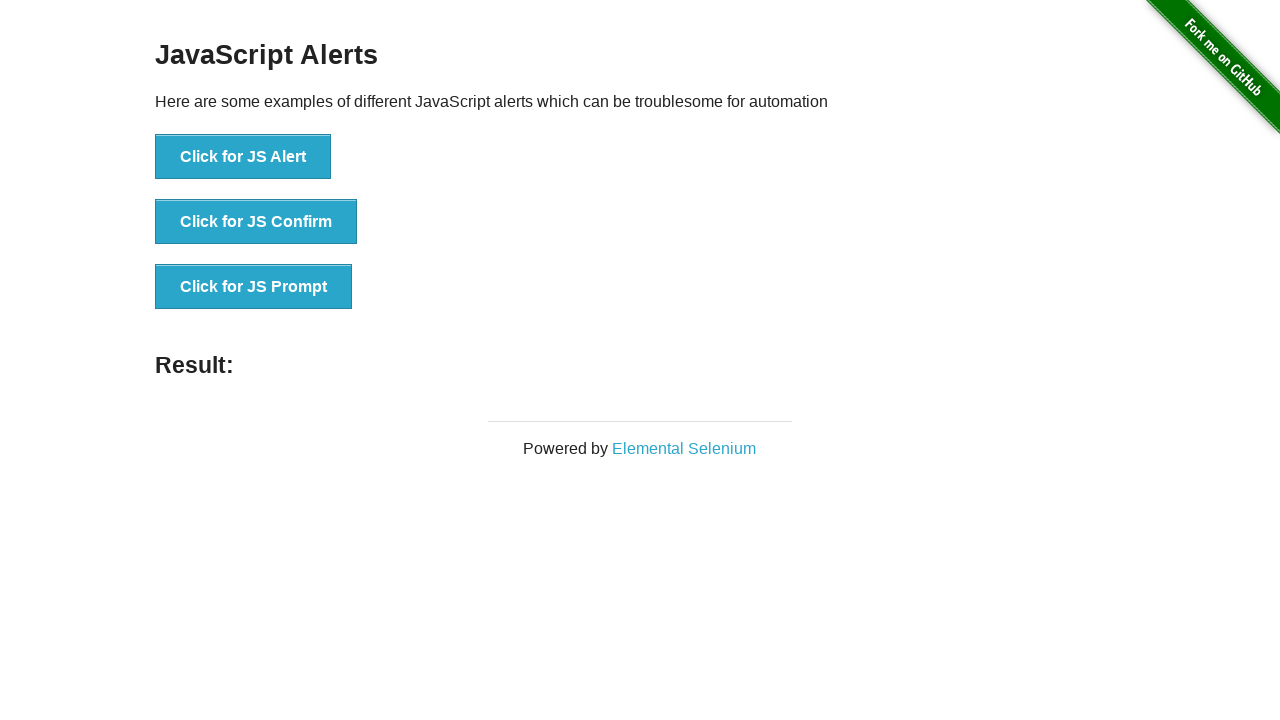

Set up dialog handler to dismiss prompts
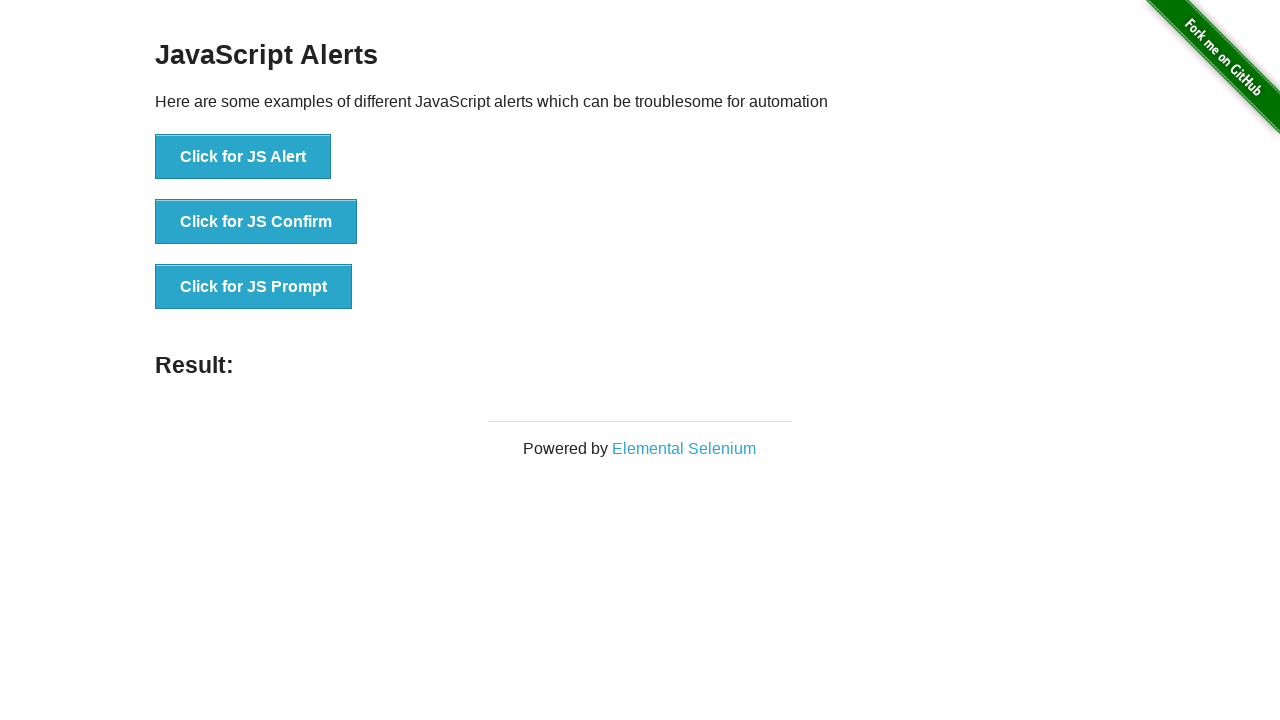

Clicked JS Prompt button at (254, 287) on button[onclick*='jsPrompt']
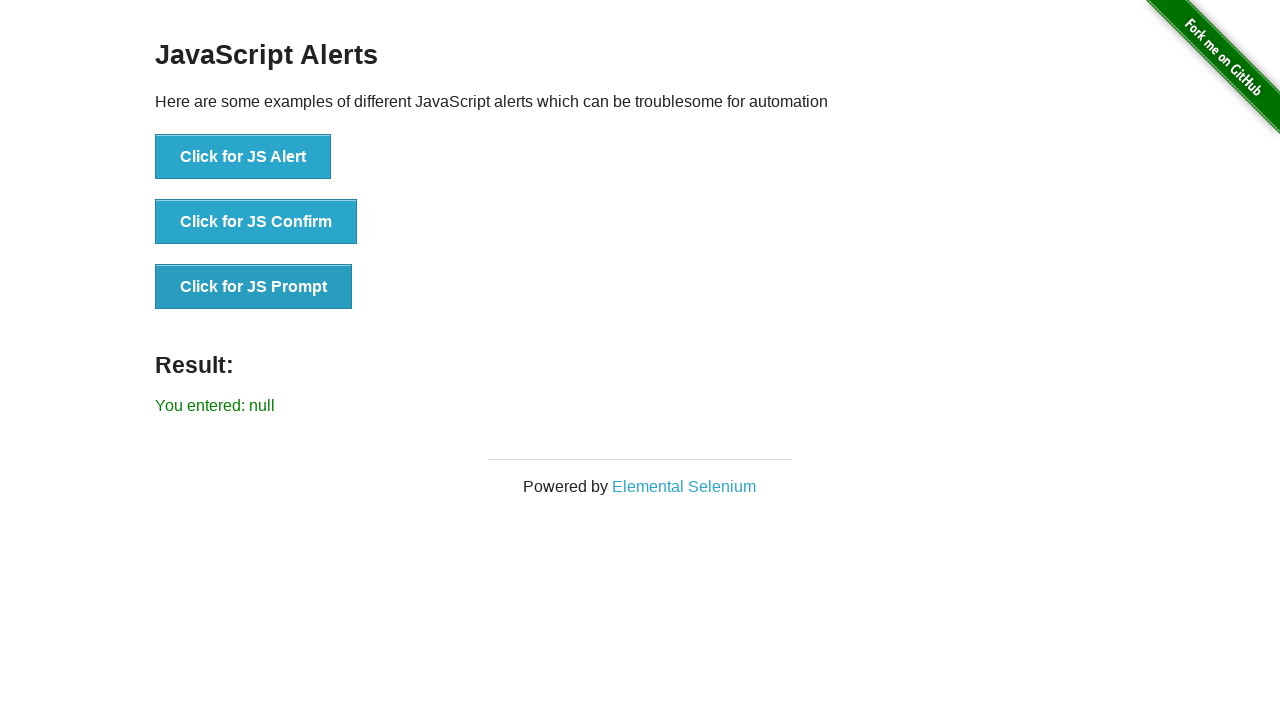

Result label appeared
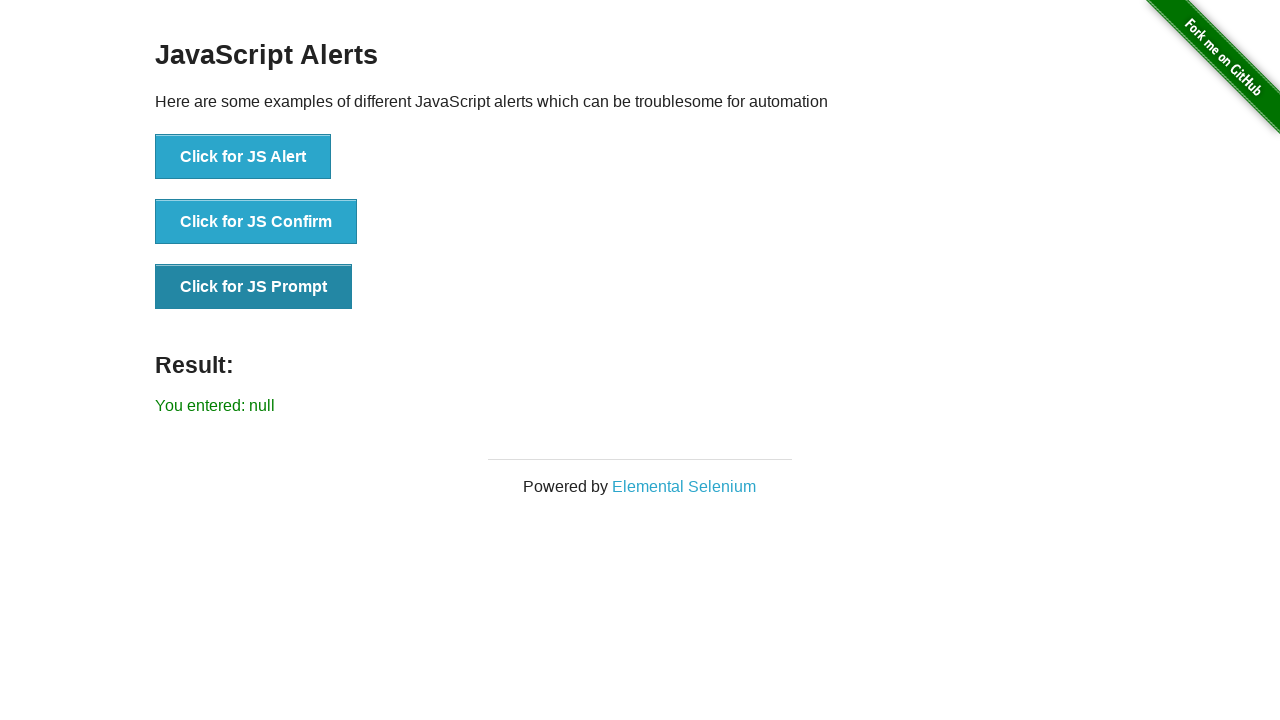

Retrieved result text from page
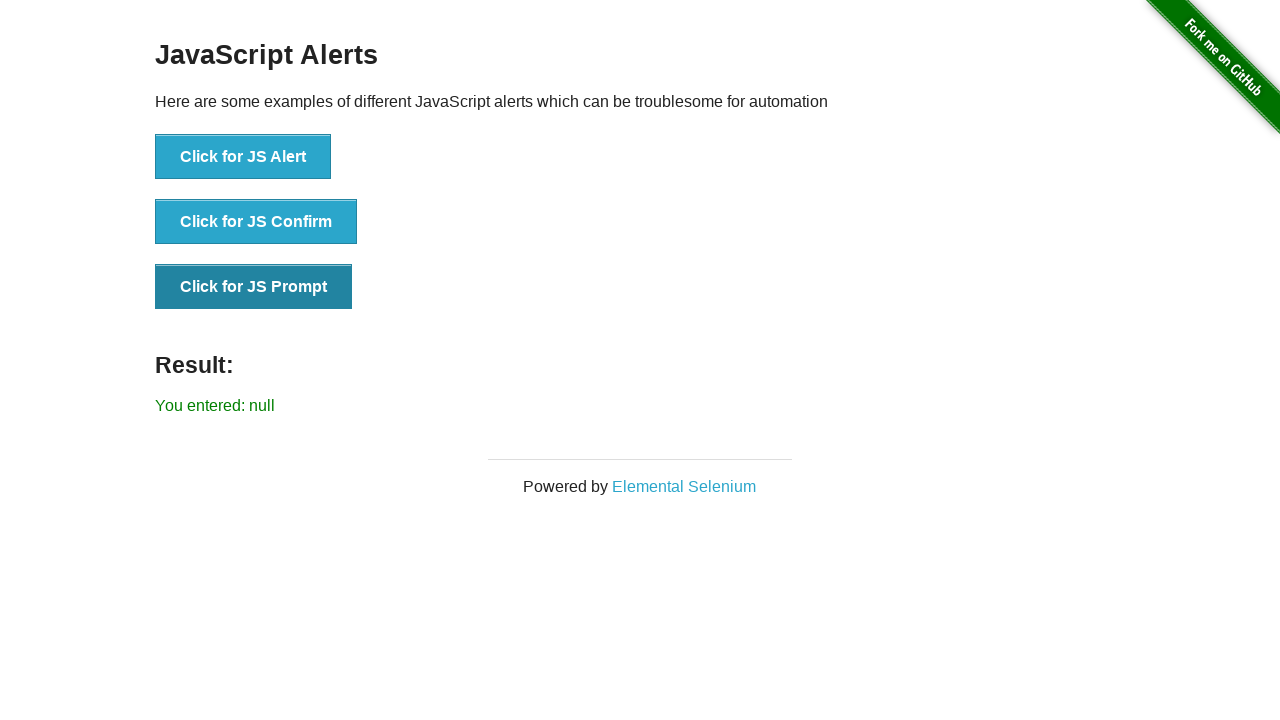

Verified result message shows 'You entered: null'
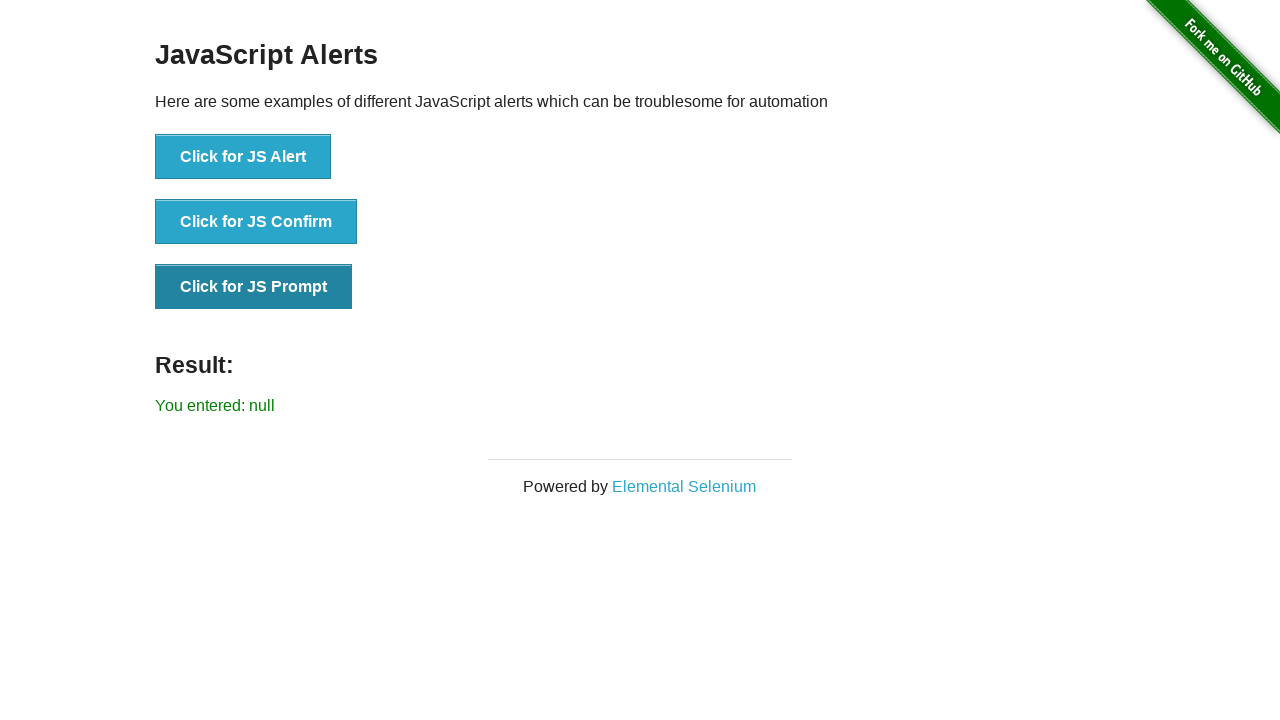

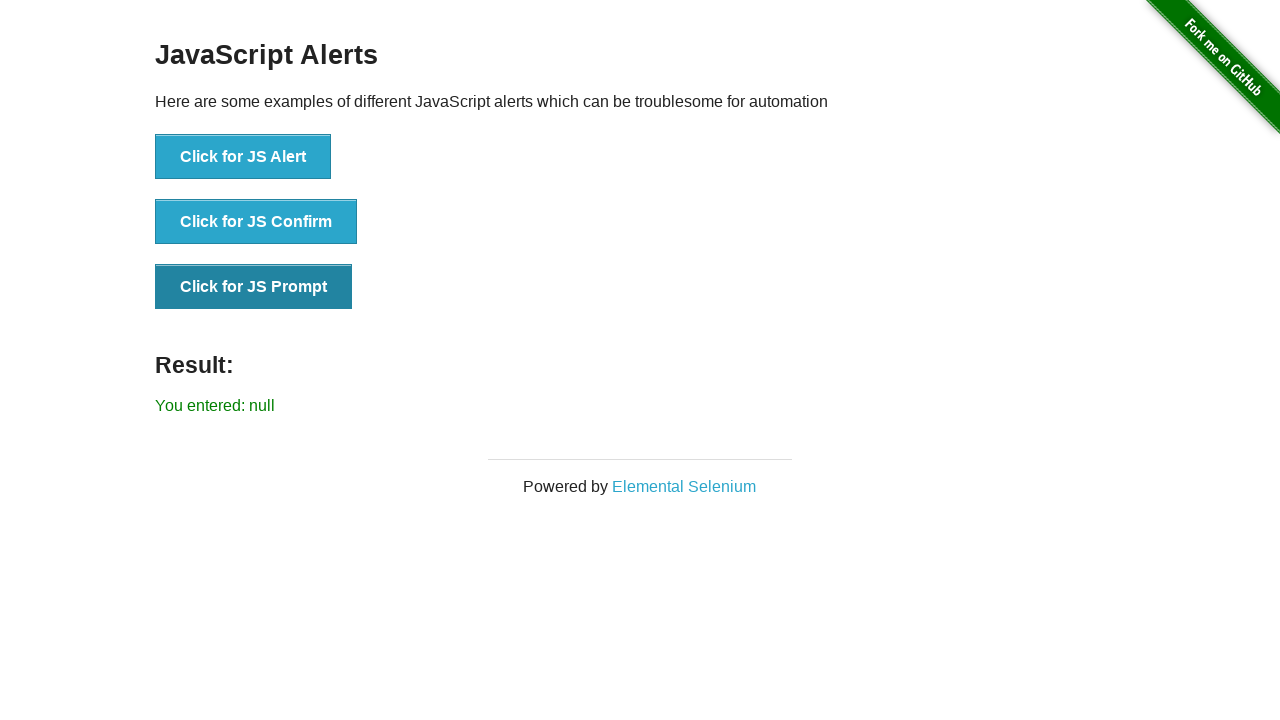